Tests multi-select dropdown functionality by selecting multiple car options (Volvo, Saab, Audi) and then deselecting one option (Audi) within an iframe on W3Schools

Starting URL: https://www.w3schools.com/tags/tryit.asp?filename=tryhtml_select_multiple

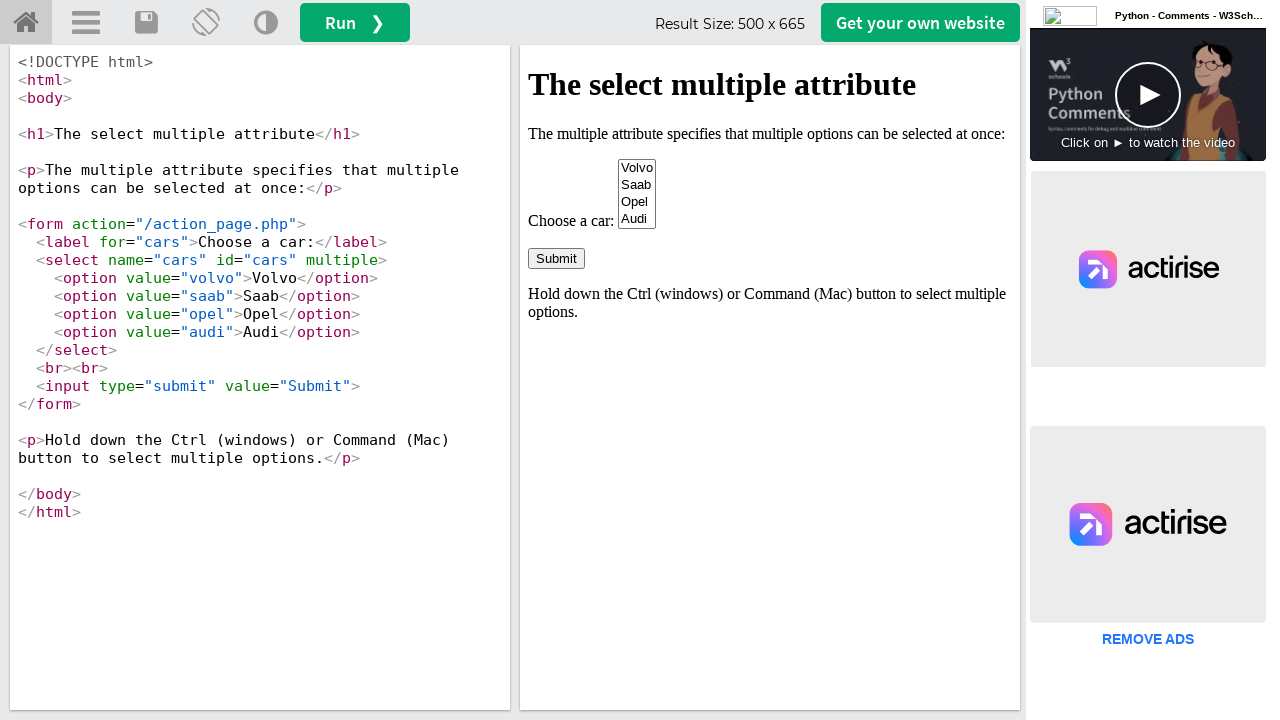

Located the iframe containing the example
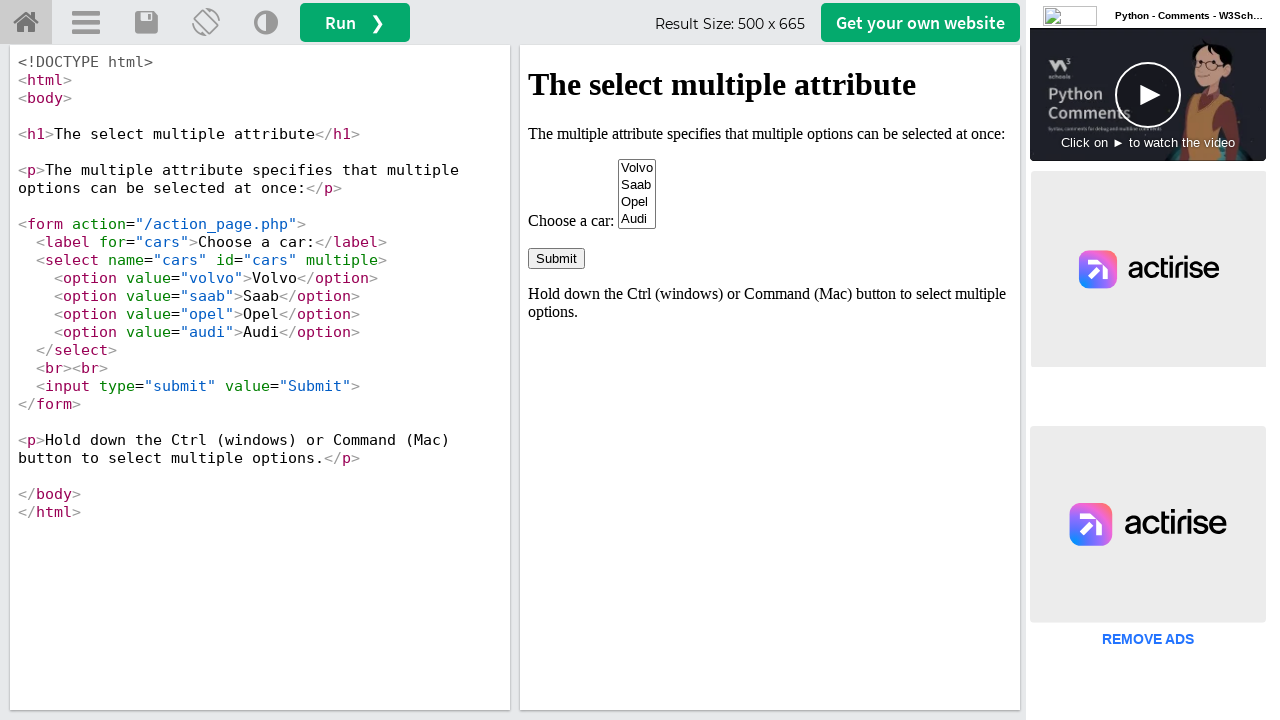

Selected 'Volvo' from the cars dropdown on #iframeResult >> internal:control=enter-frame >> select[name='cars']
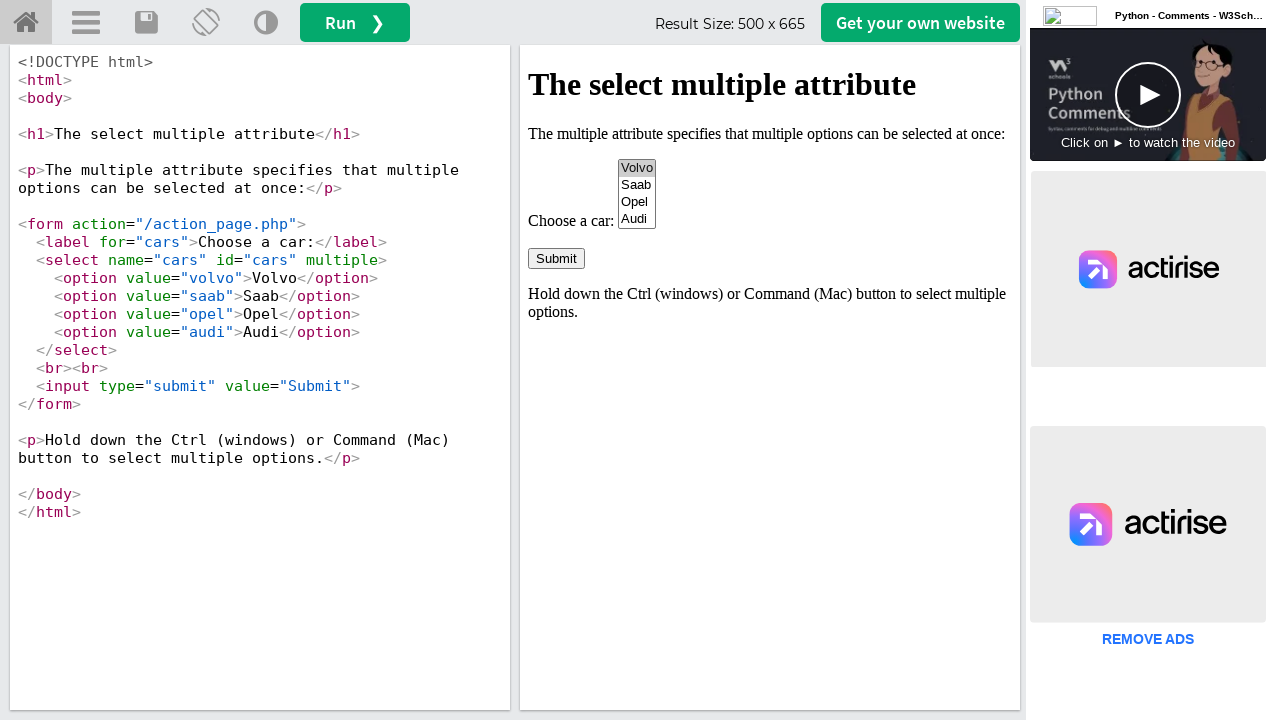

Selected 'Volvo' and 'Saab' from the cars dropdown on #iframeResult >> internal:control=enter-frame >> select[name='cars']
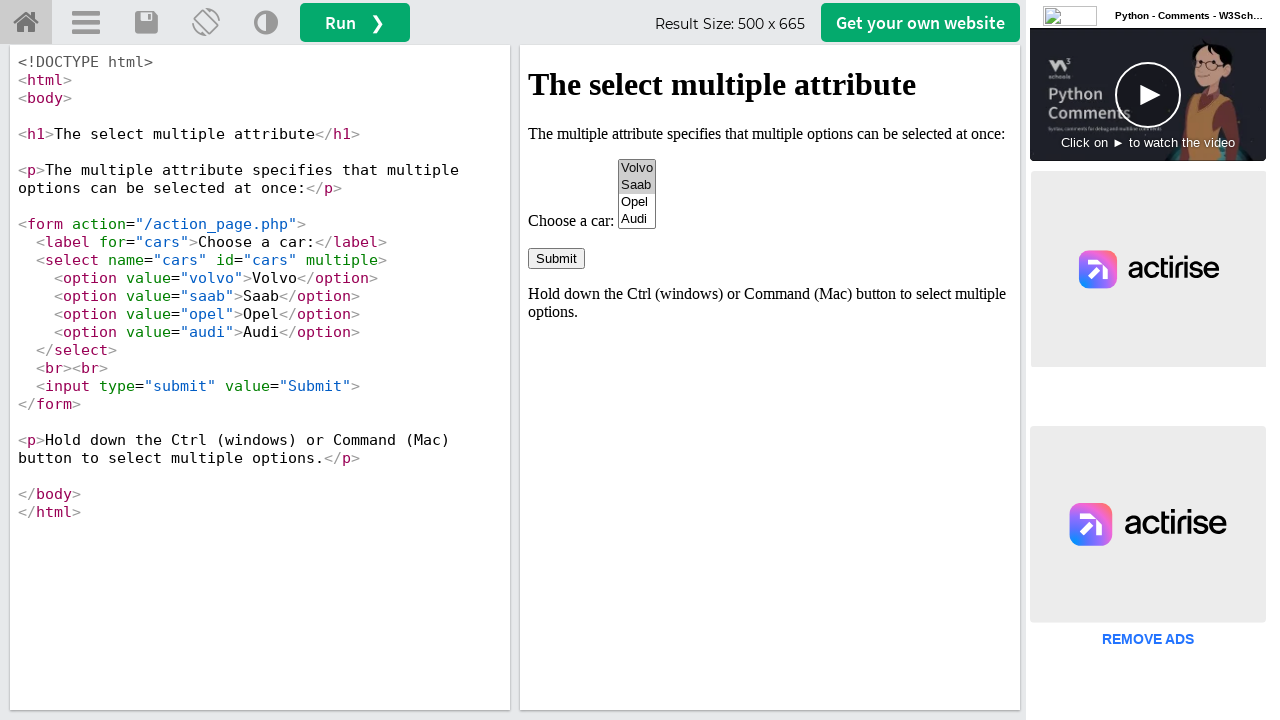

Selected 'Volvo', 'Saab', and 'Audi' from the cars dropdown on #iframeResult >> internal:control=enter-frame >> select[name='cars']
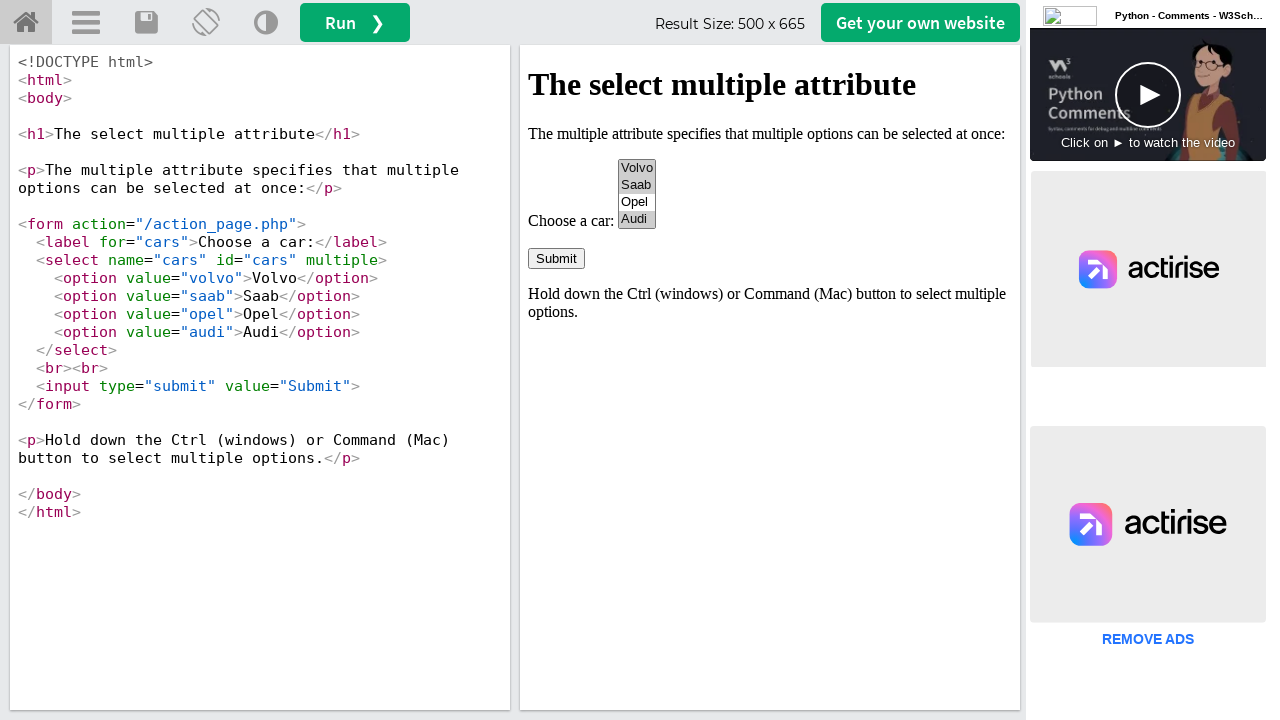

Waited 2 seconds to observe all three car options selected
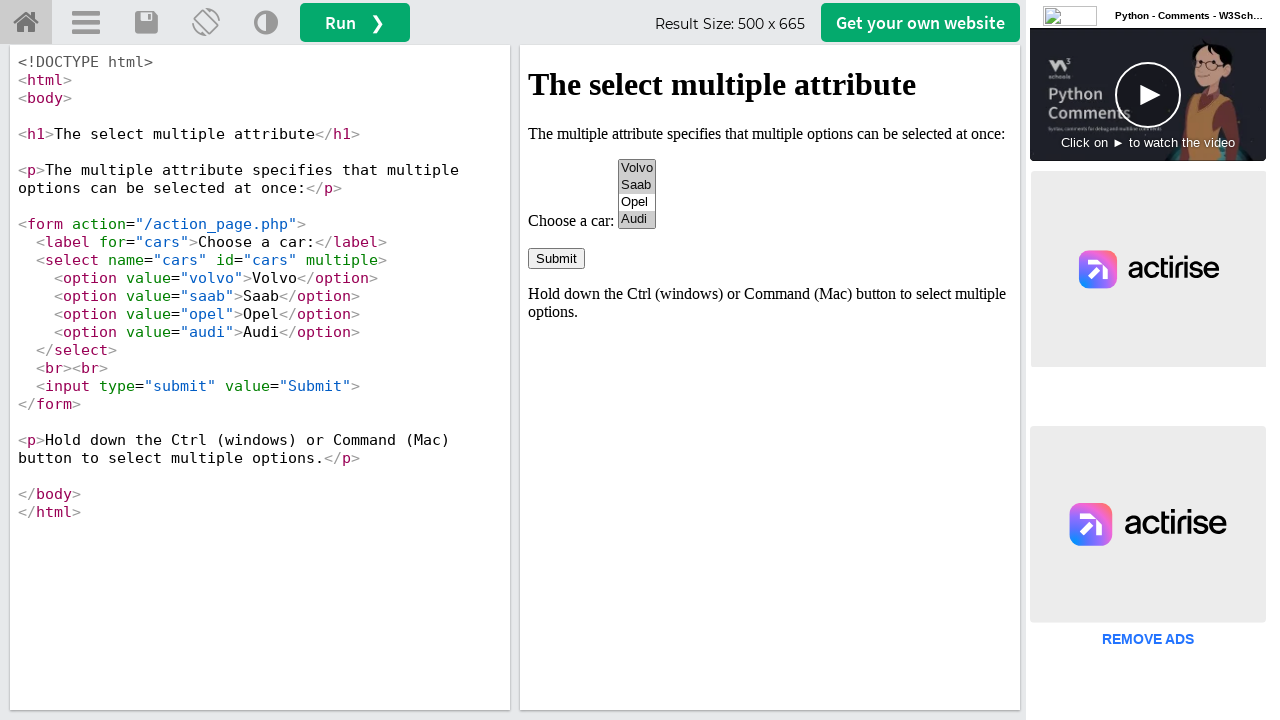

Deselected 'Audi' by selecting only 'Volvo' and 'Saab' on #iframeResult >> internal:control=enter-frame >> select[name='cars']
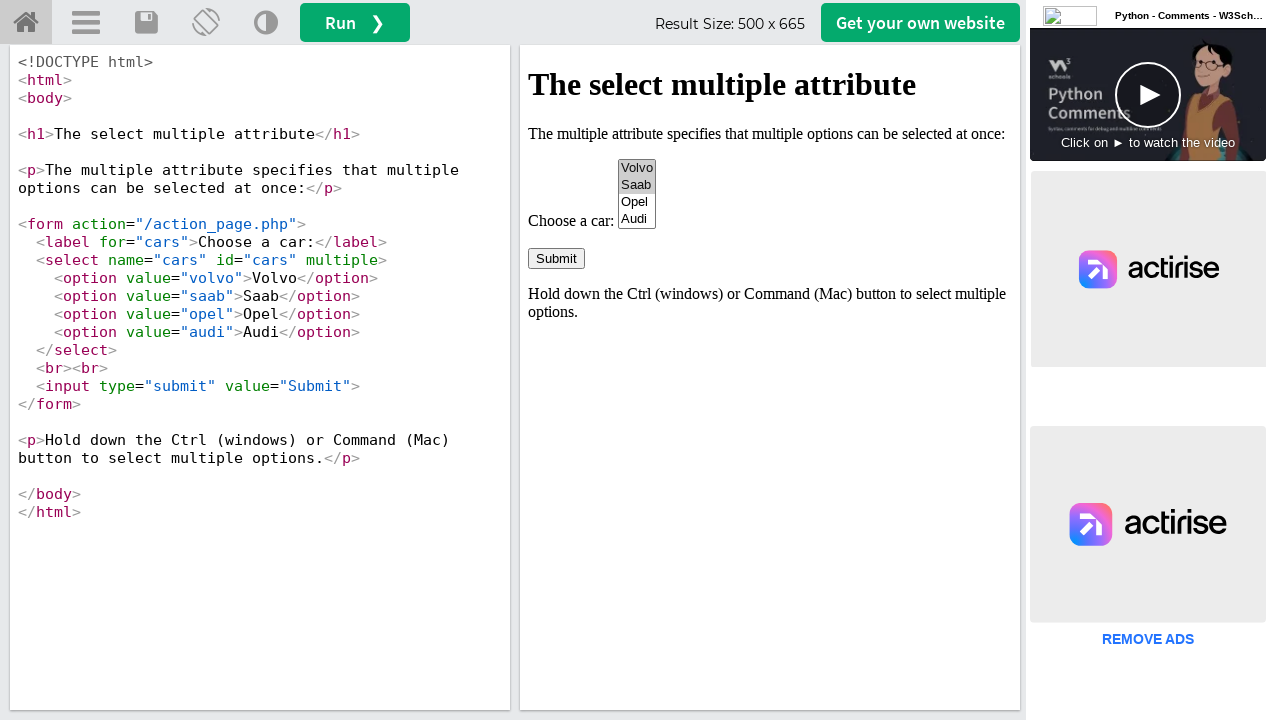

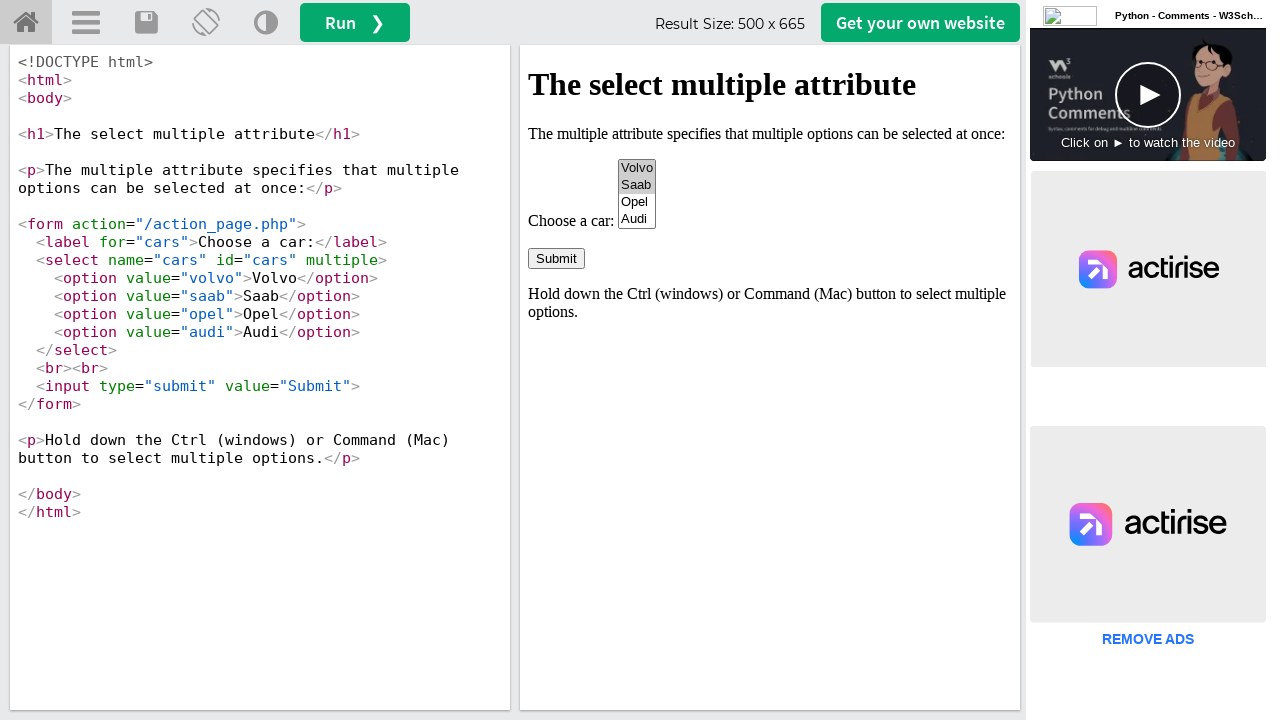